Tests that the todo counter displays the current number of items as they are added

Starting URL: https://demo.playwright.dev/todomvc

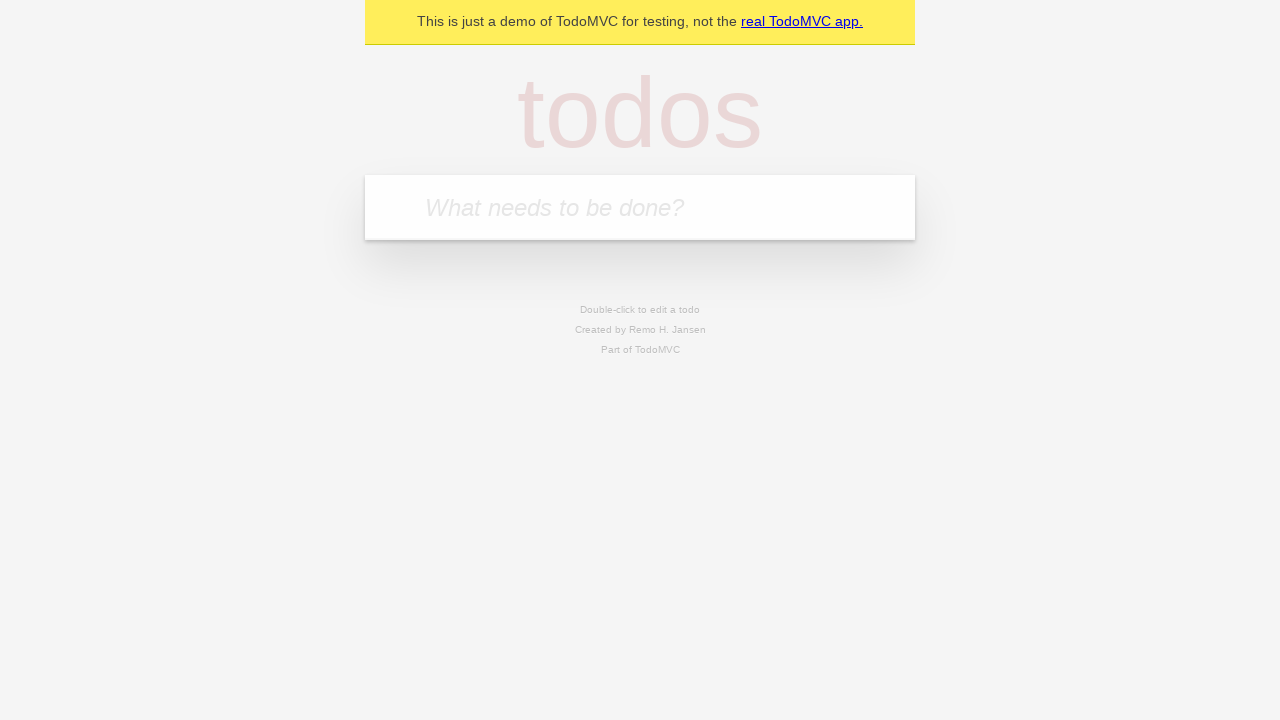

Filled todo input with 'buy some cheese' on internal:attr=[placeholder="What needs to be done?"i]
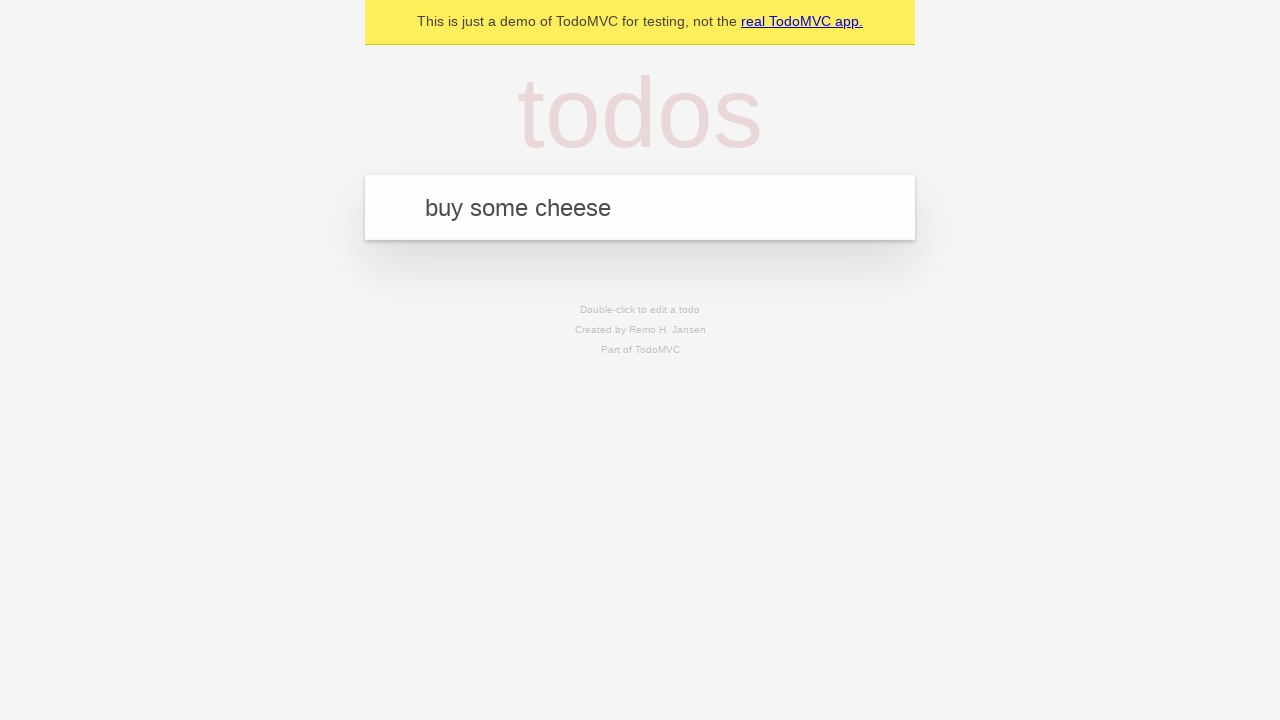

Pressed Enter to create first todo item on internal:attr=[placeholder="What needs to be done?"i]
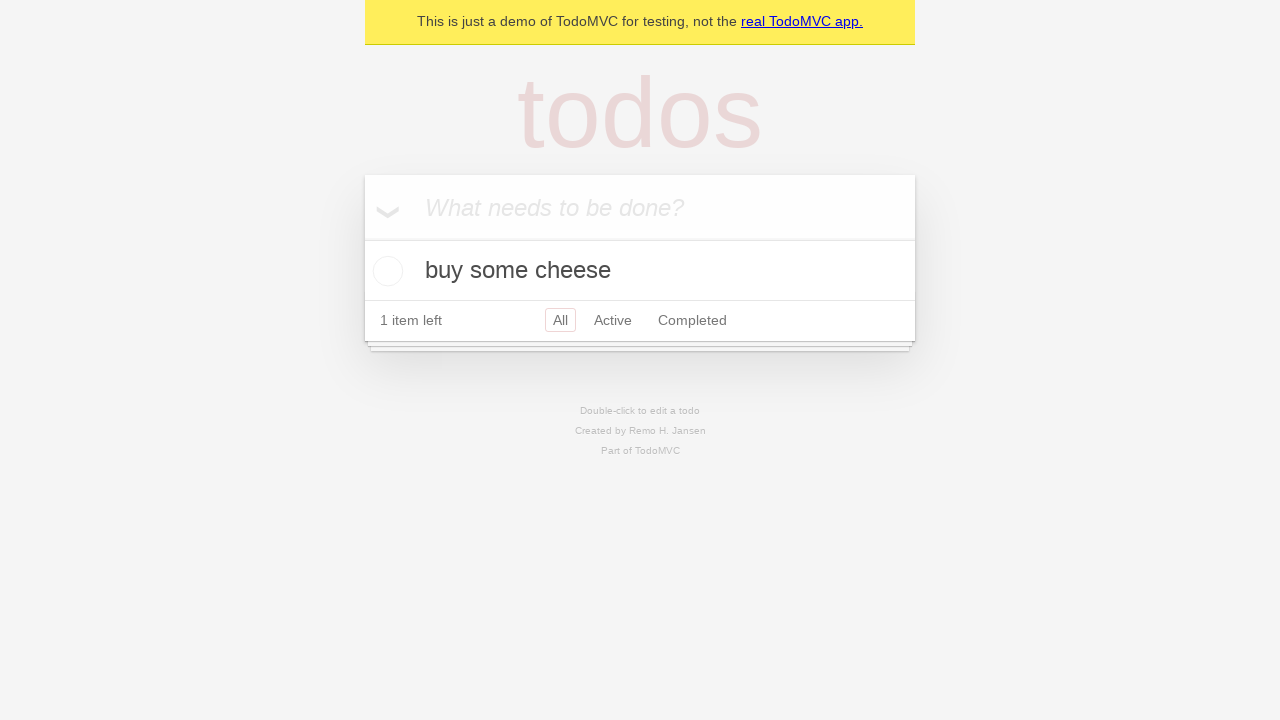

Todo counter element loaded after first item added
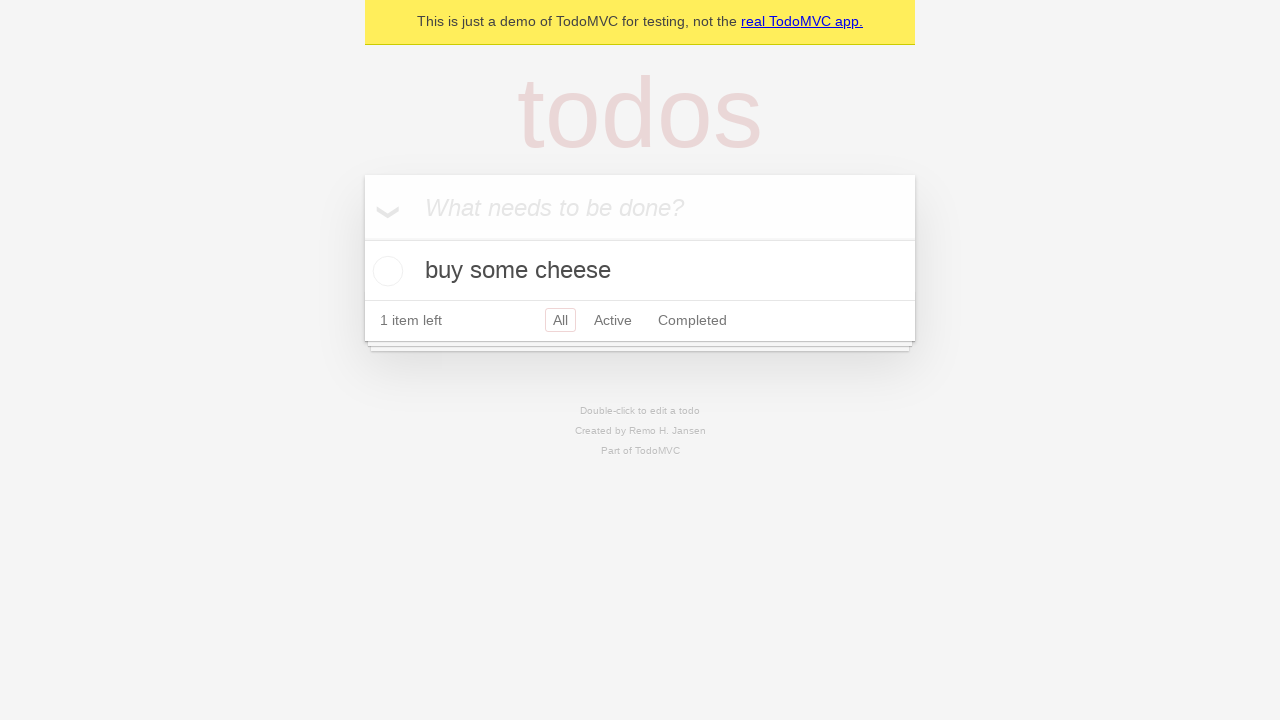

Filled todo input with 'feed the cat' on internal:attr=[placeholder="What needs to be done?"i]
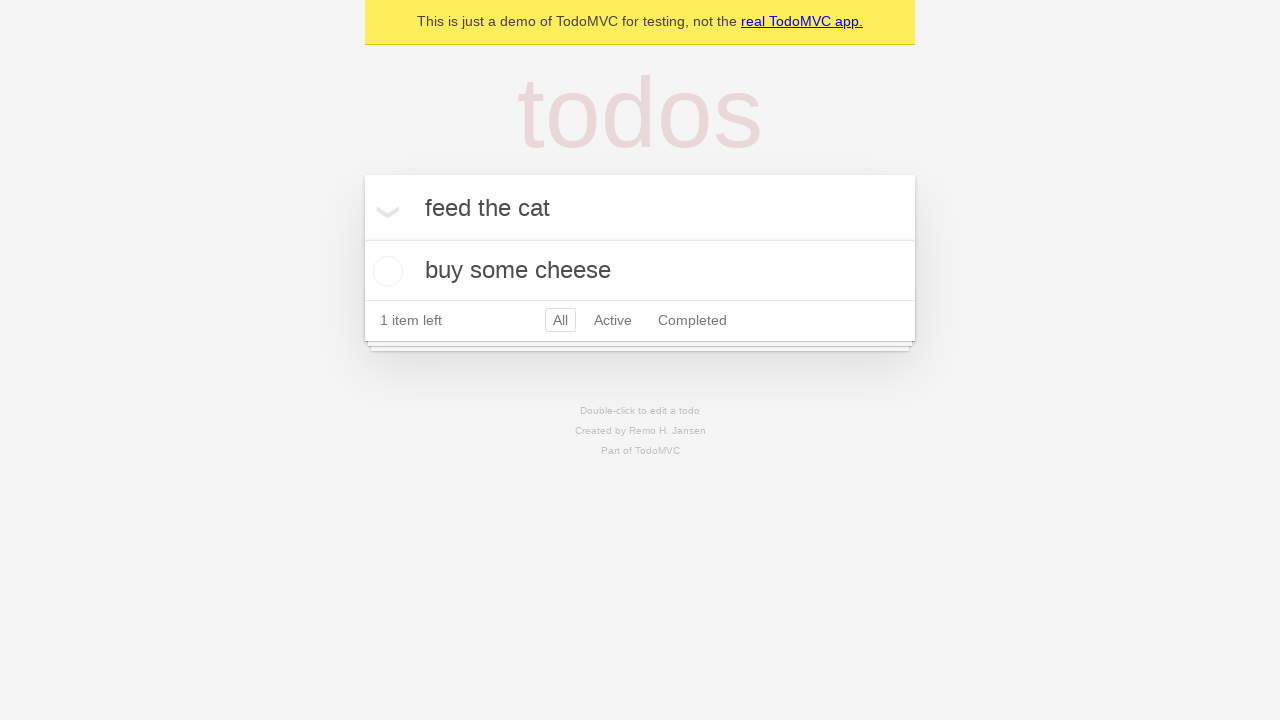

Pressed Enter to create second todo item on internal:attr=[placeholder="What needs to be done?"i]
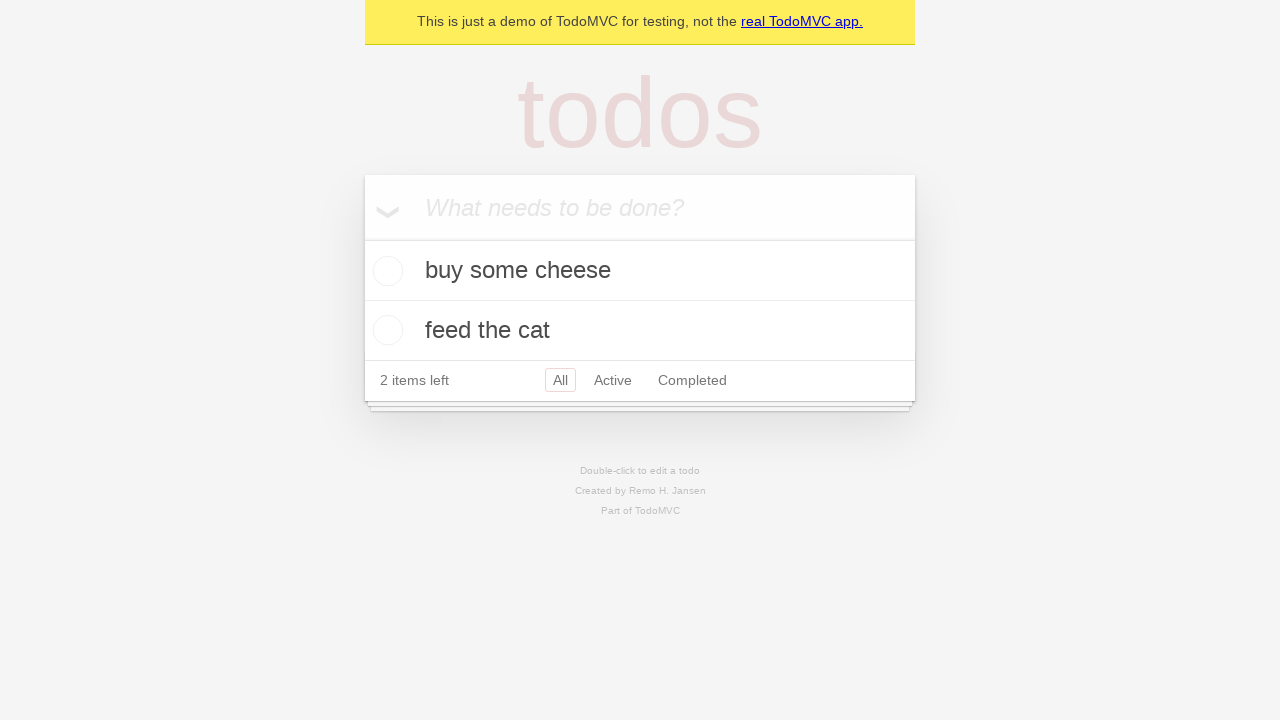

Todo counter updated to display 2 items
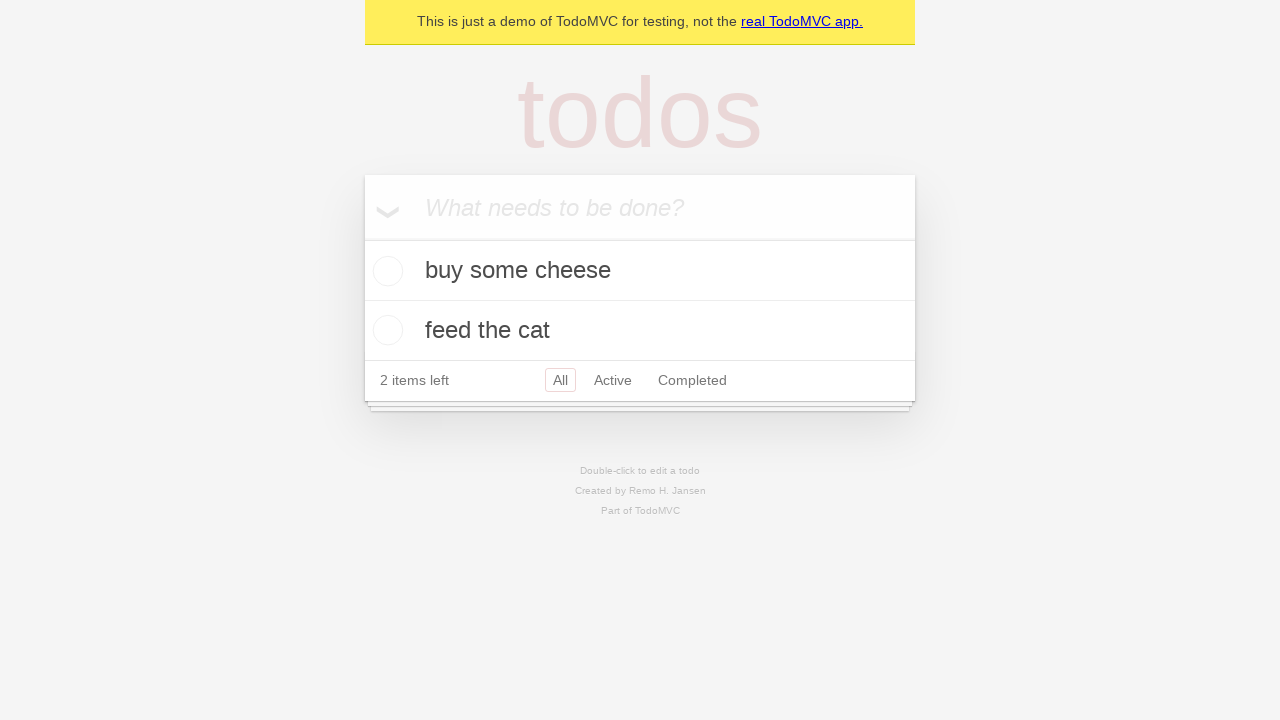

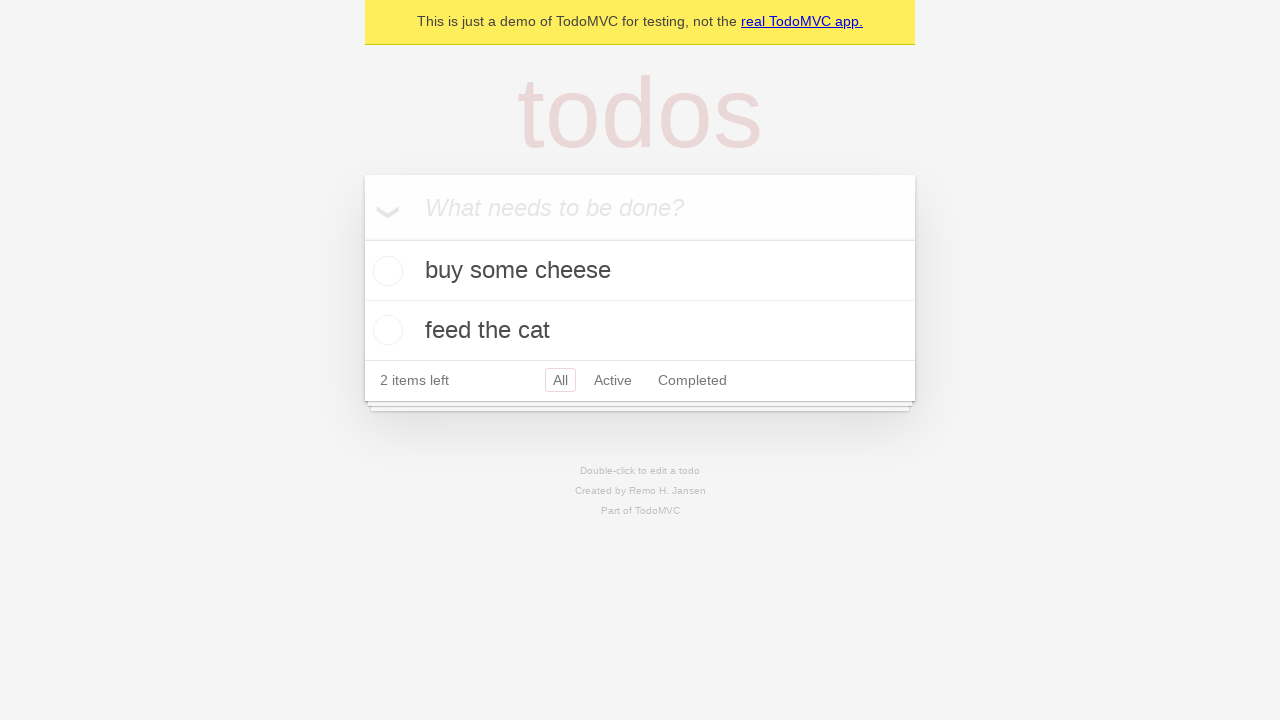